Tests dialog box handling by filling a name field and clicking an alert button, then accepting the dialog

Starting URL: https://rahulshettyacademy.com/AutomationPractice/

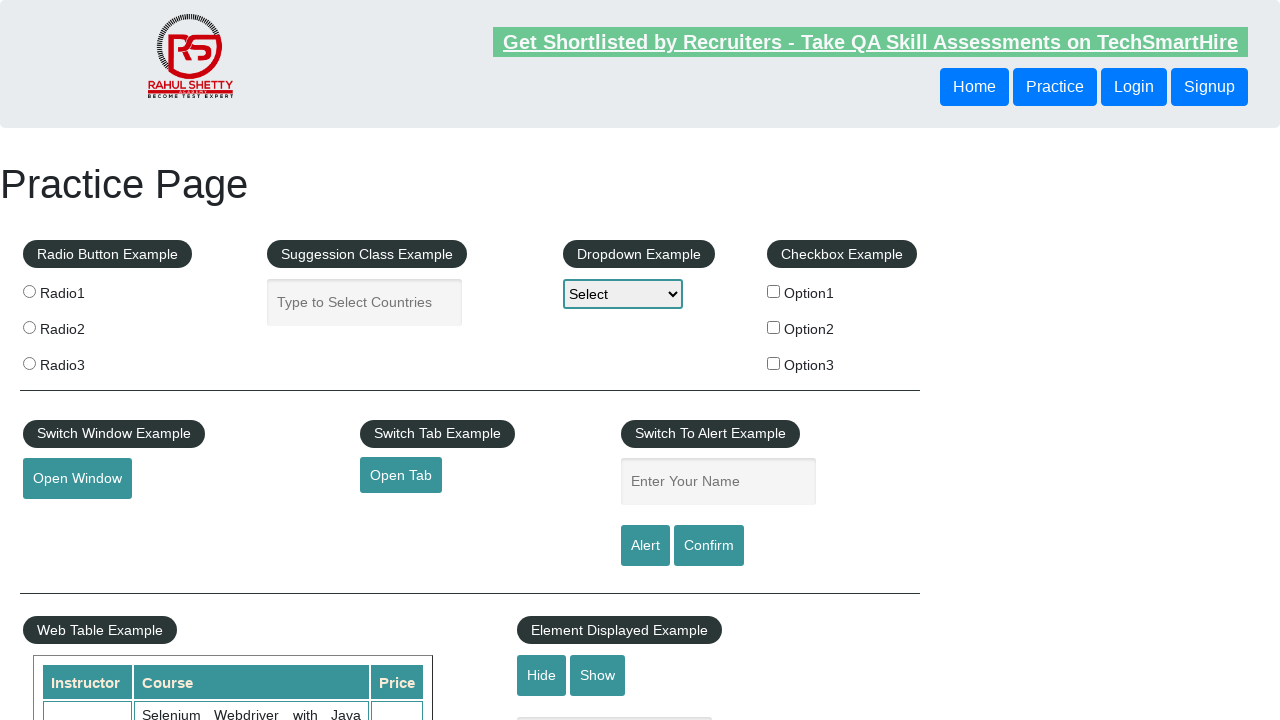

Alert button became visible
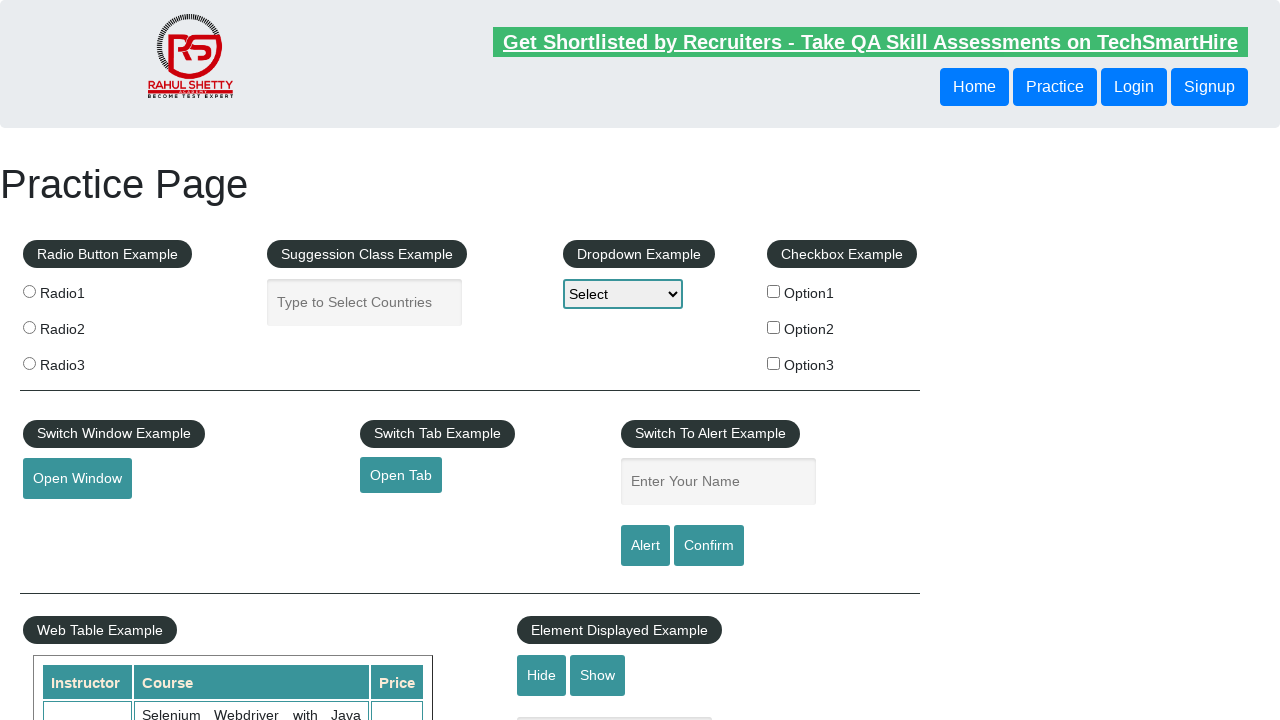

Dialog handler set up to accept all alerts
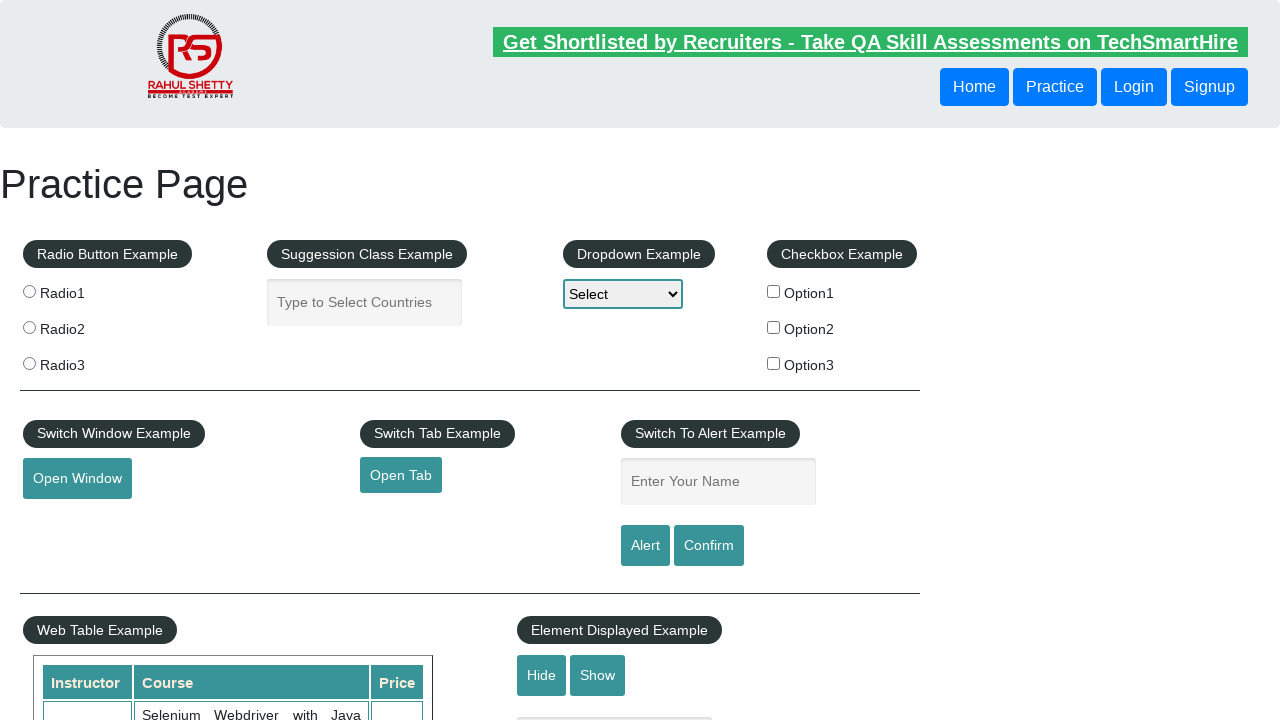

Filled name field with 'Anuj'
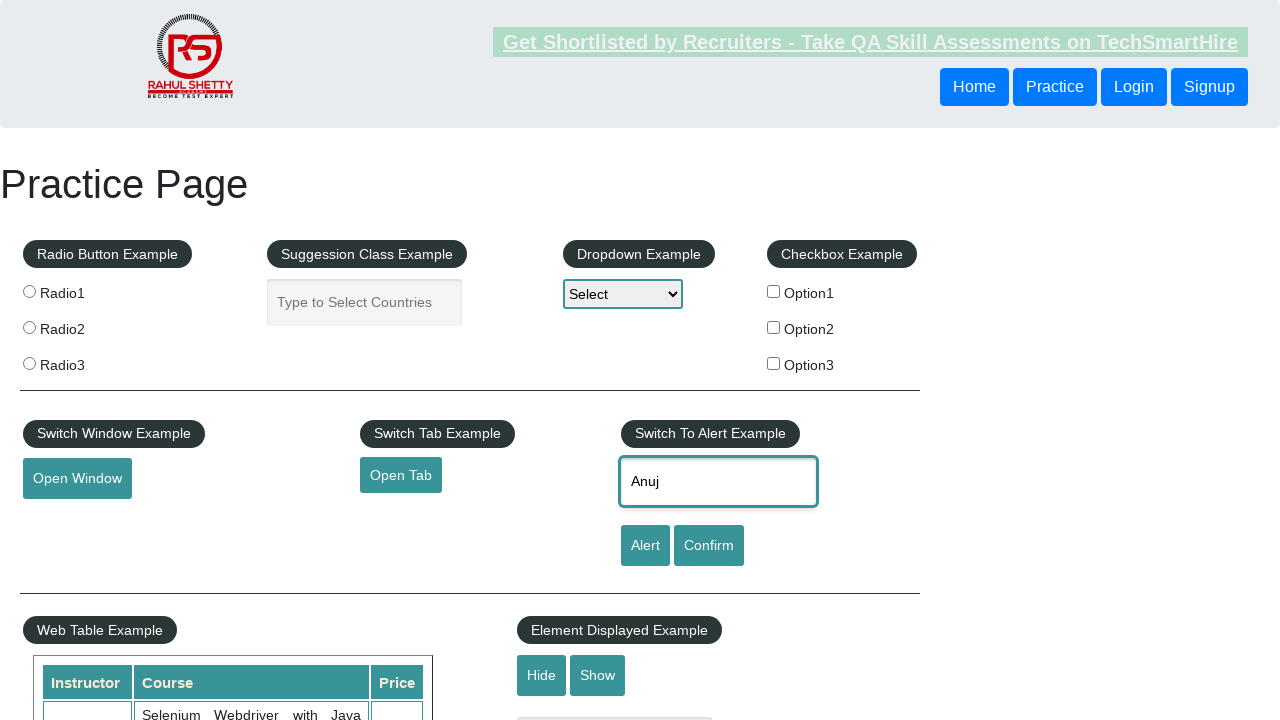

Clicked alert button and accepted dialog at (645, 546) on xpath=//input[@id="alertbtn"]
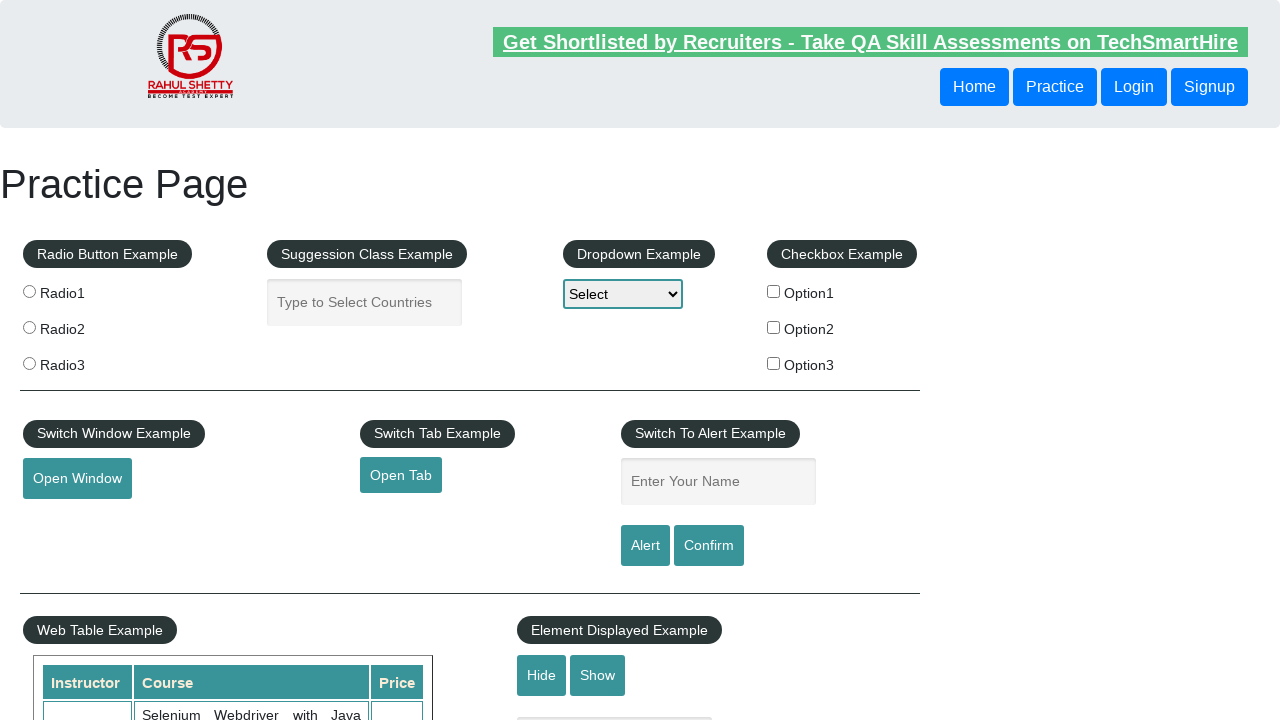

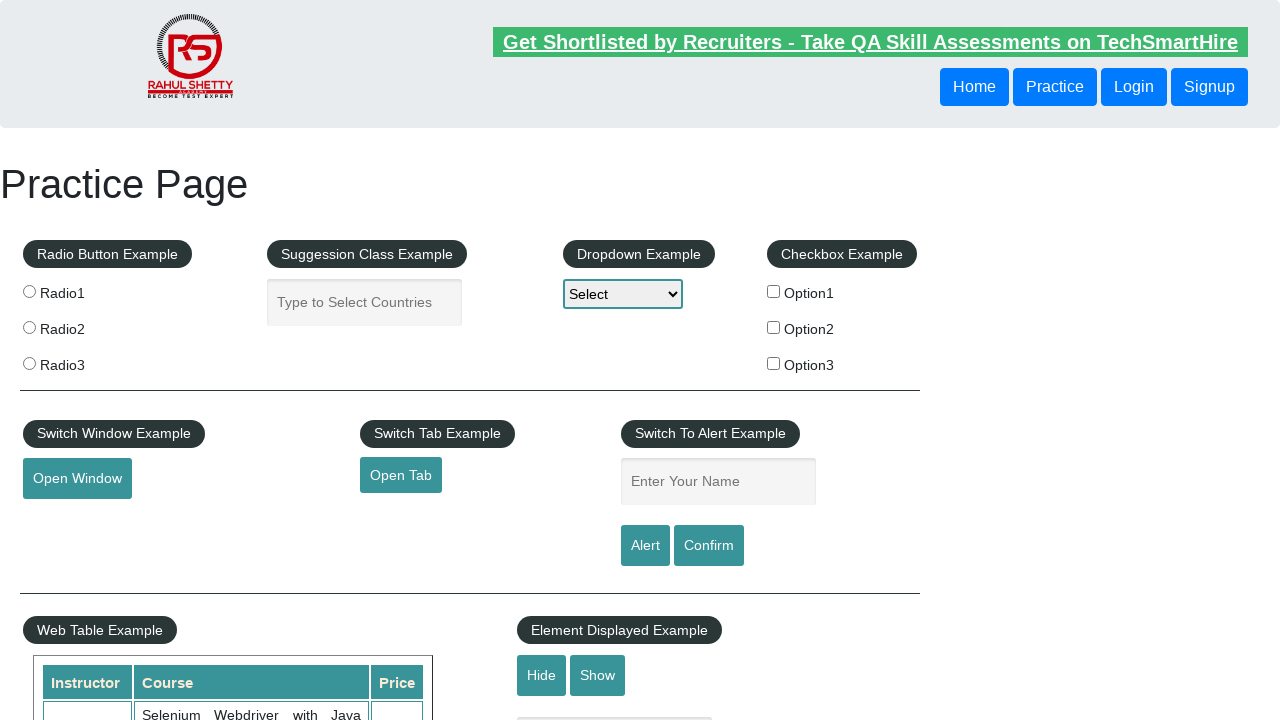